Tests hover functionality by hovering over the first avatar element and verifying that the additional user information caption becomes visible.

Starting URL: http://the-internet.herokuapp.com/hovers

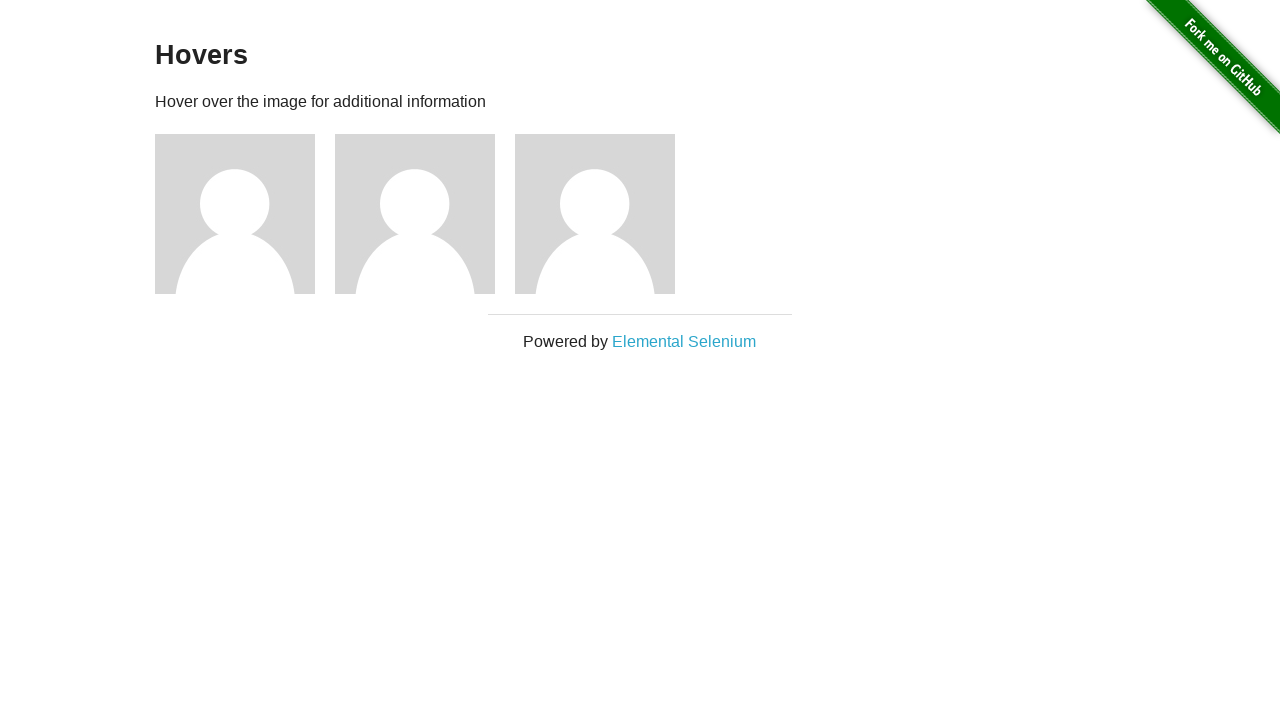

Located the first avatar figure element
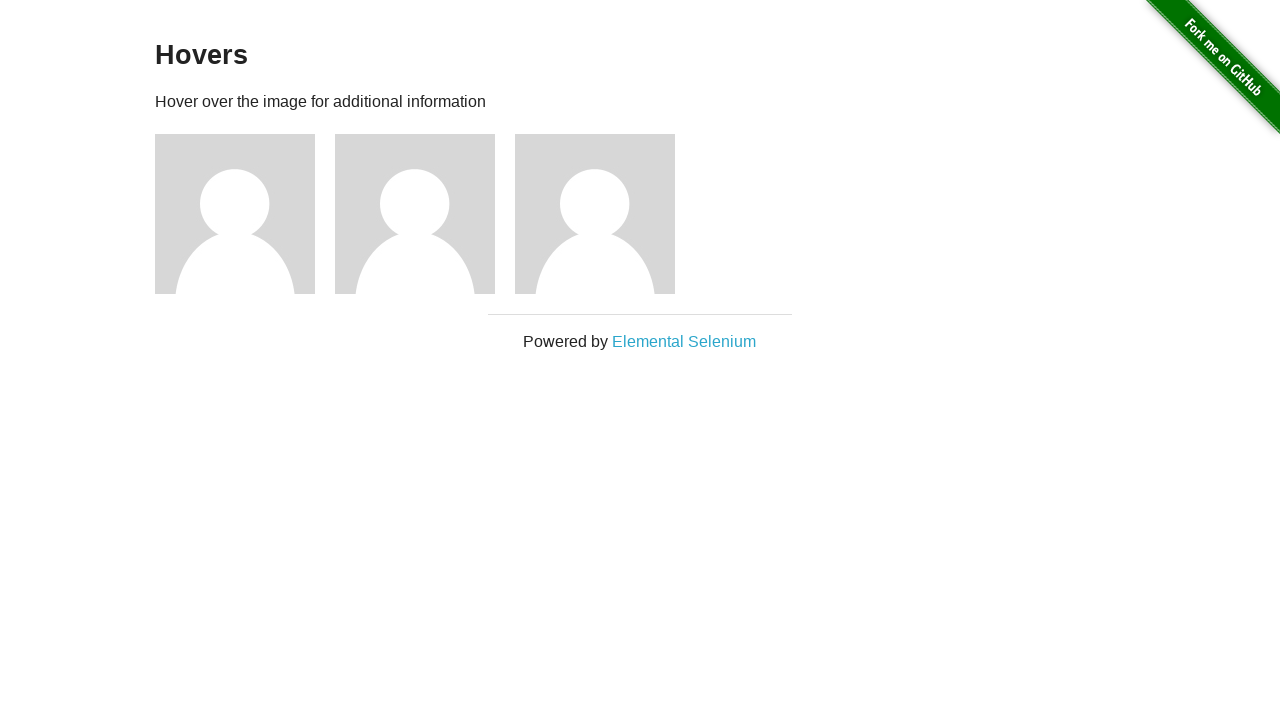

Hovered over the first avatar element at (245, 214) on .figure >> nth=0
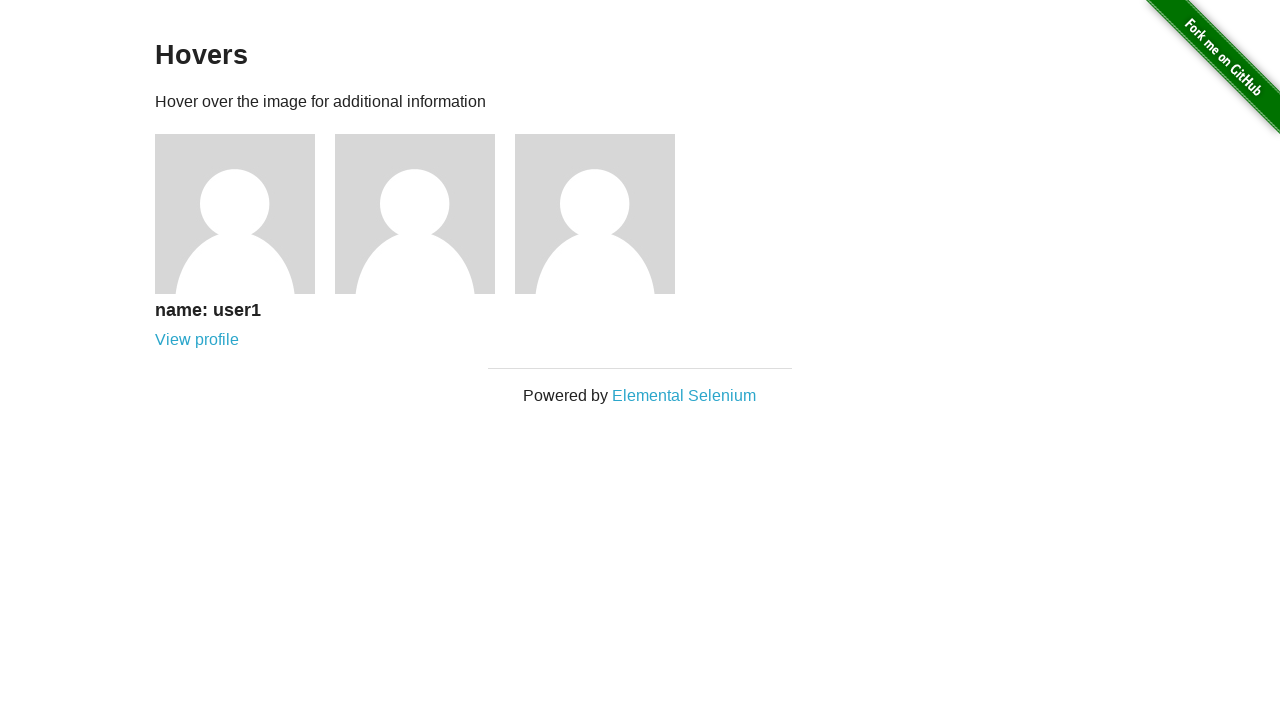

User information caption became visible after hover
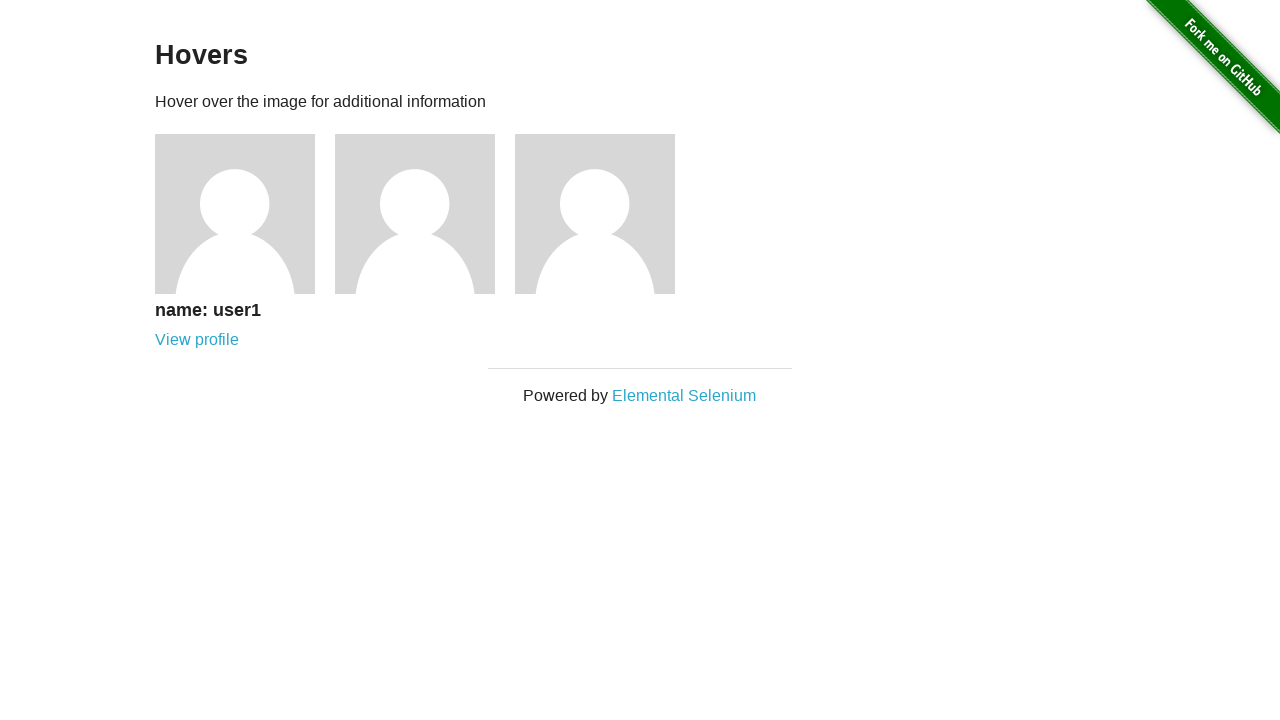

Verified that the caption is visible
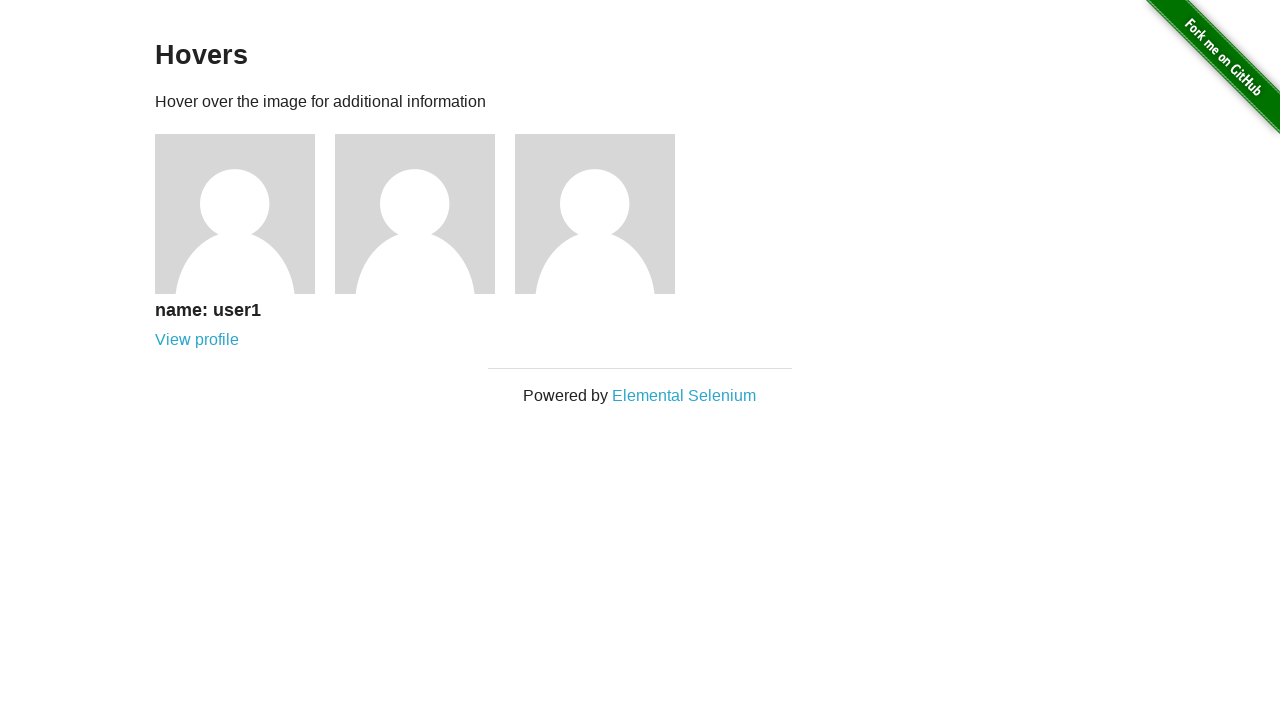

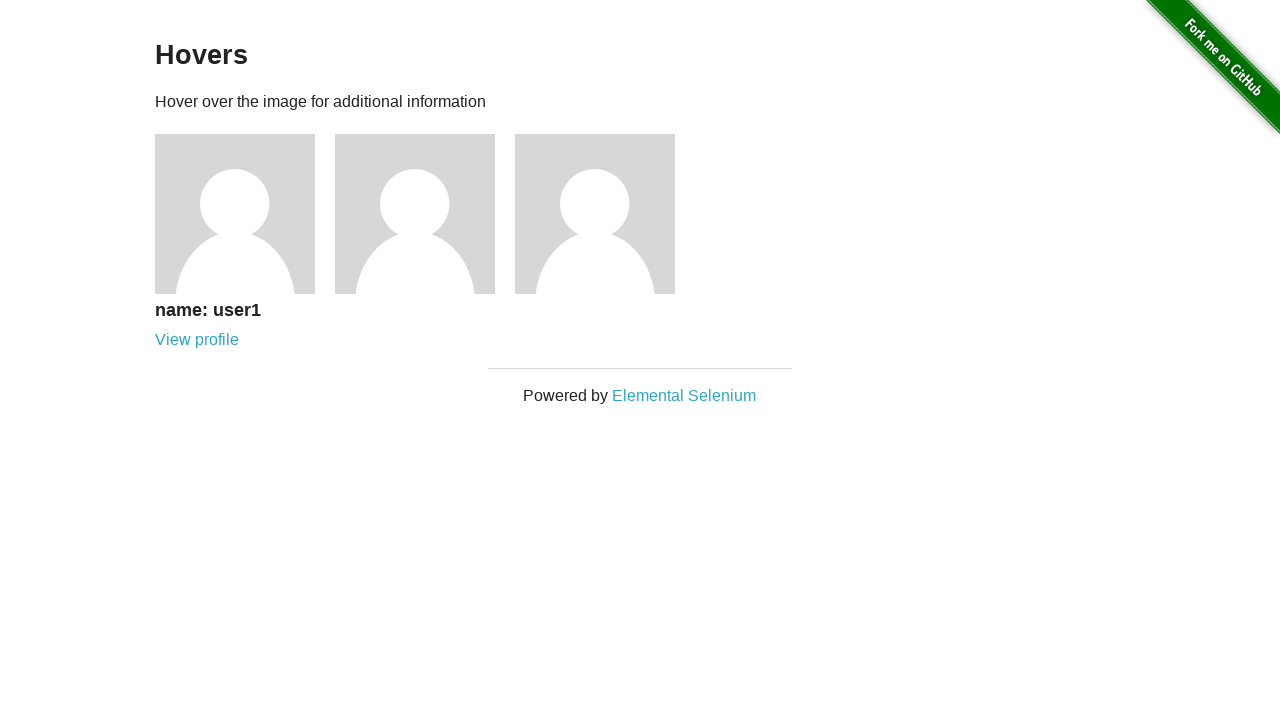